Fills out an email subscription form on the CHADD website and submits it

Starting URL: https://chadd.org/for-adults/overview/

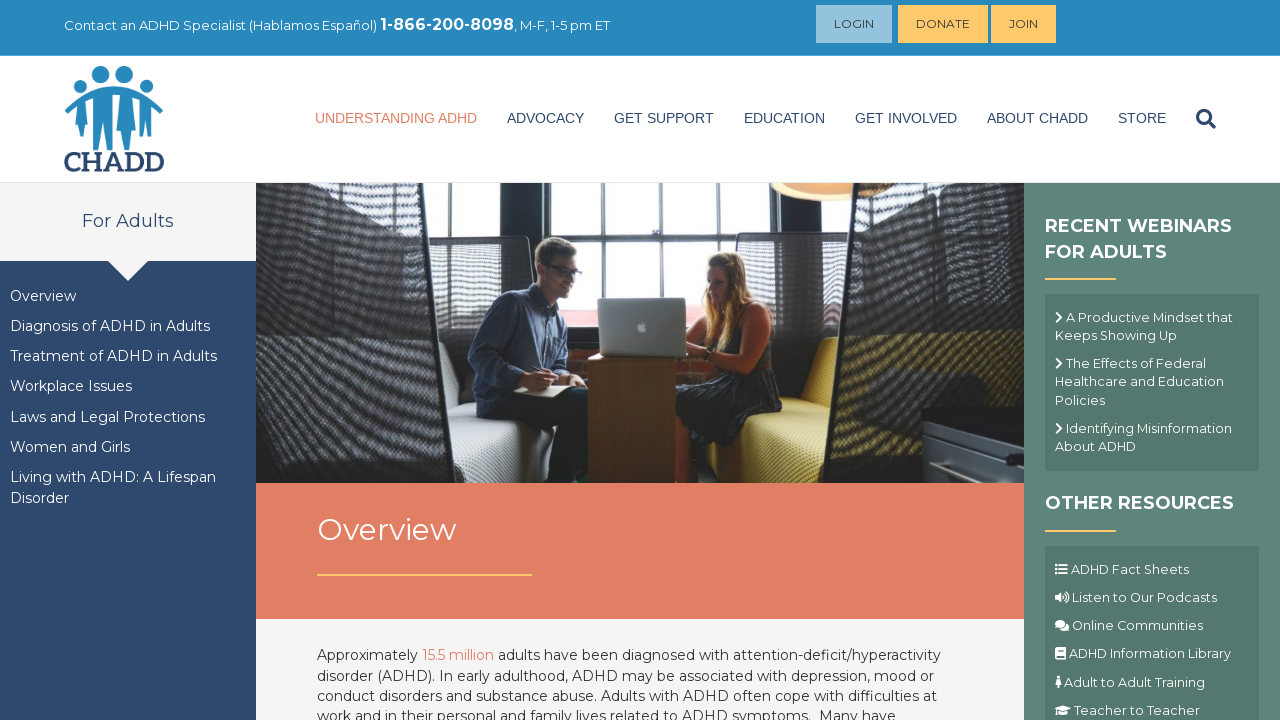

Filled email field with 'testuser247@example.com' on input[name='EMAIL']
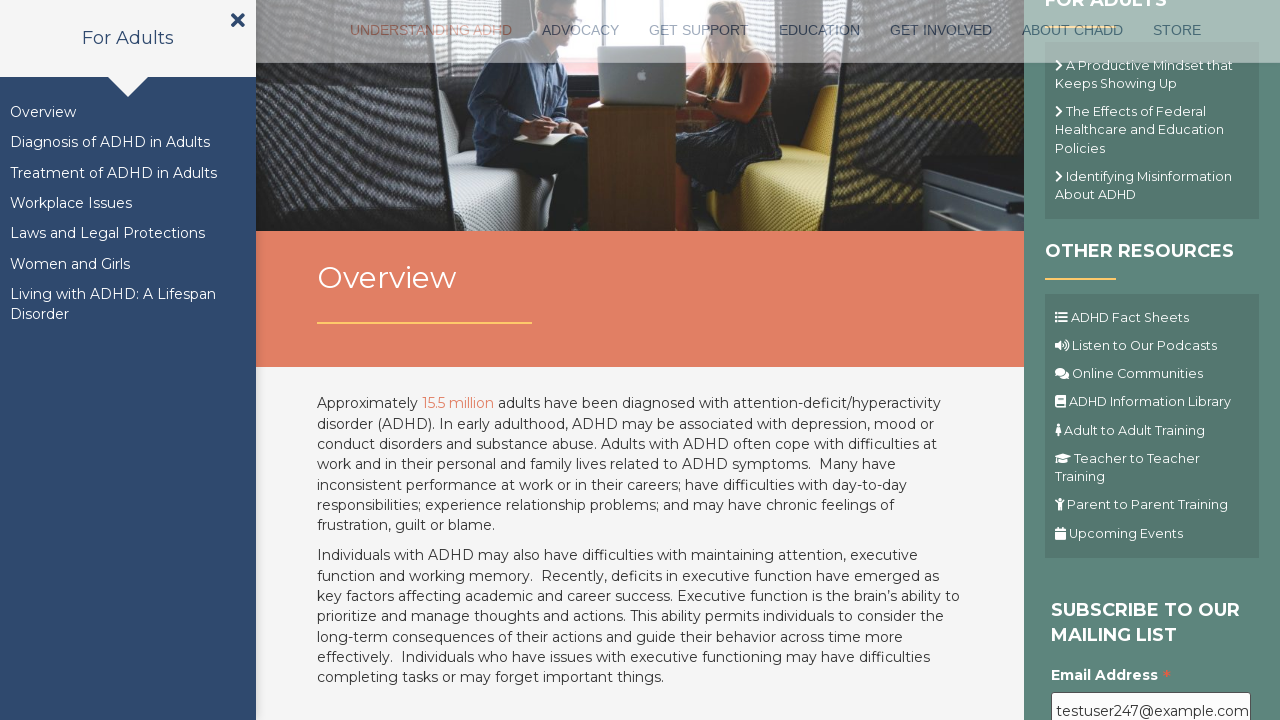

Clicked submit button to submit email subscription form at (1111, 361) on .button
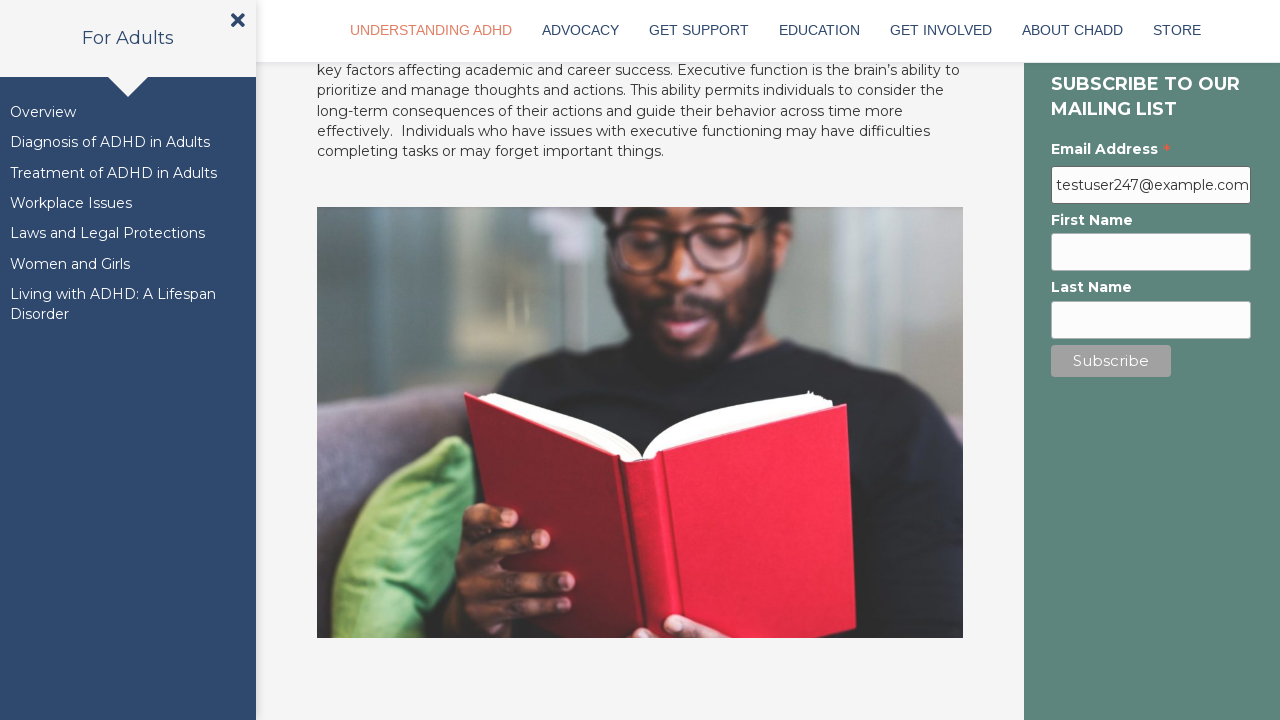

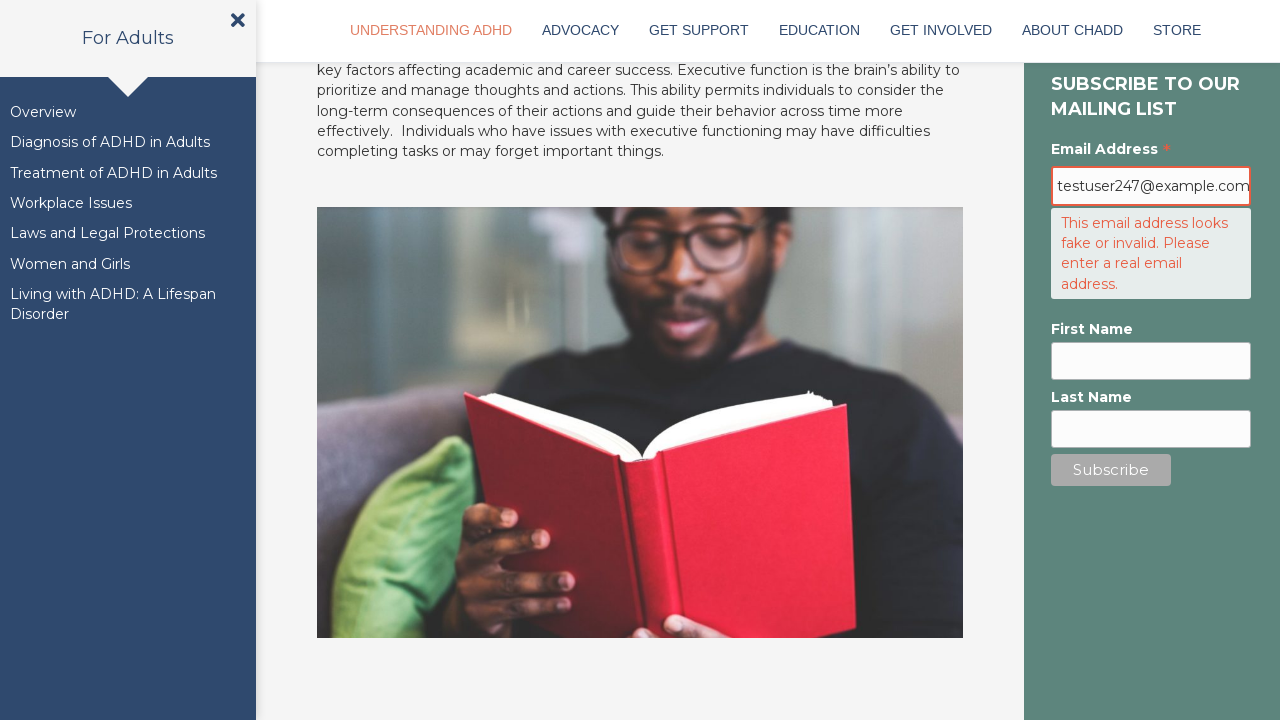